Tests Python.org search functionality by entering "pycon" in the search box and submitting the search form

Starting URL: http://www.python.org

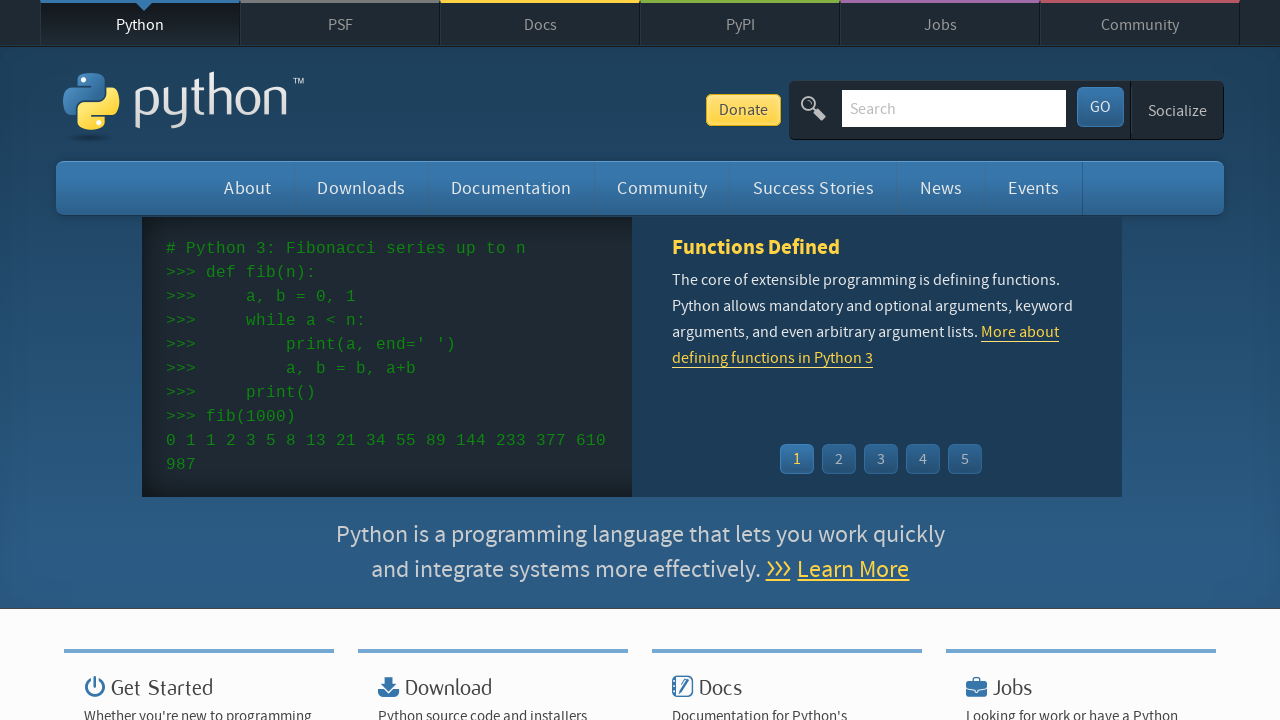

Located and cleared the search input field on input[name='q']
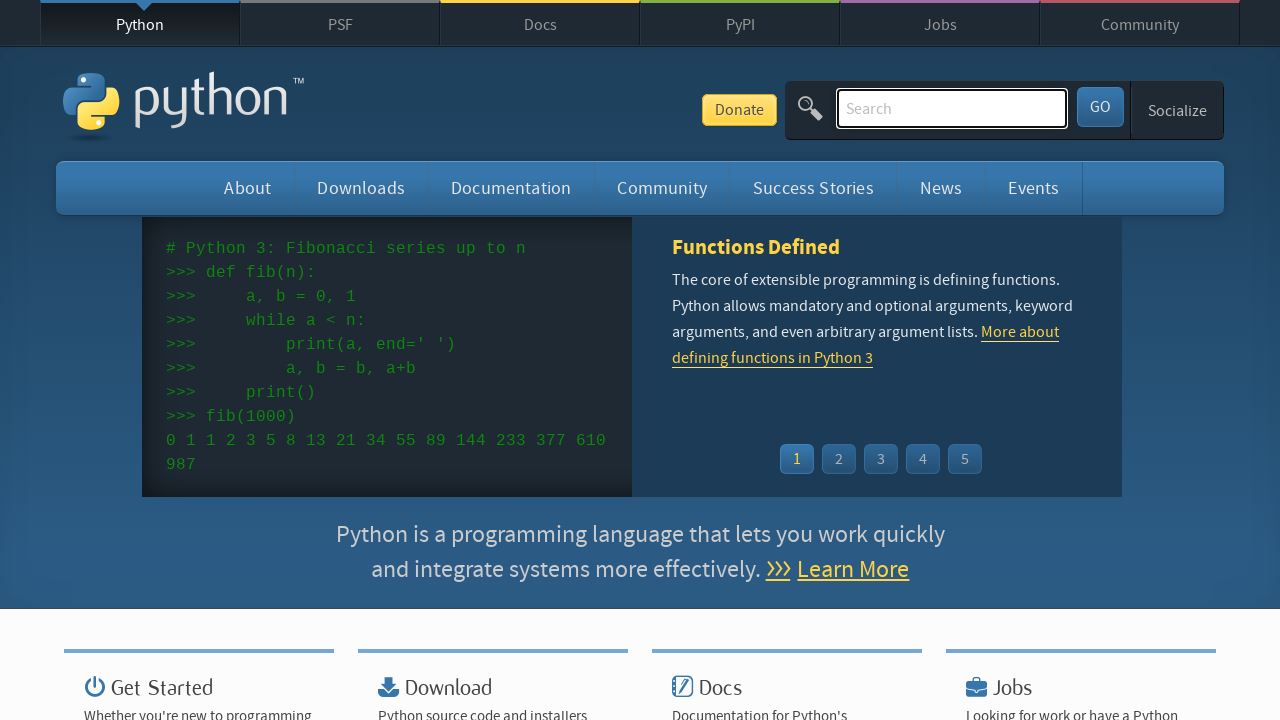

Entered 'pycon' in the search field on input[name='q']
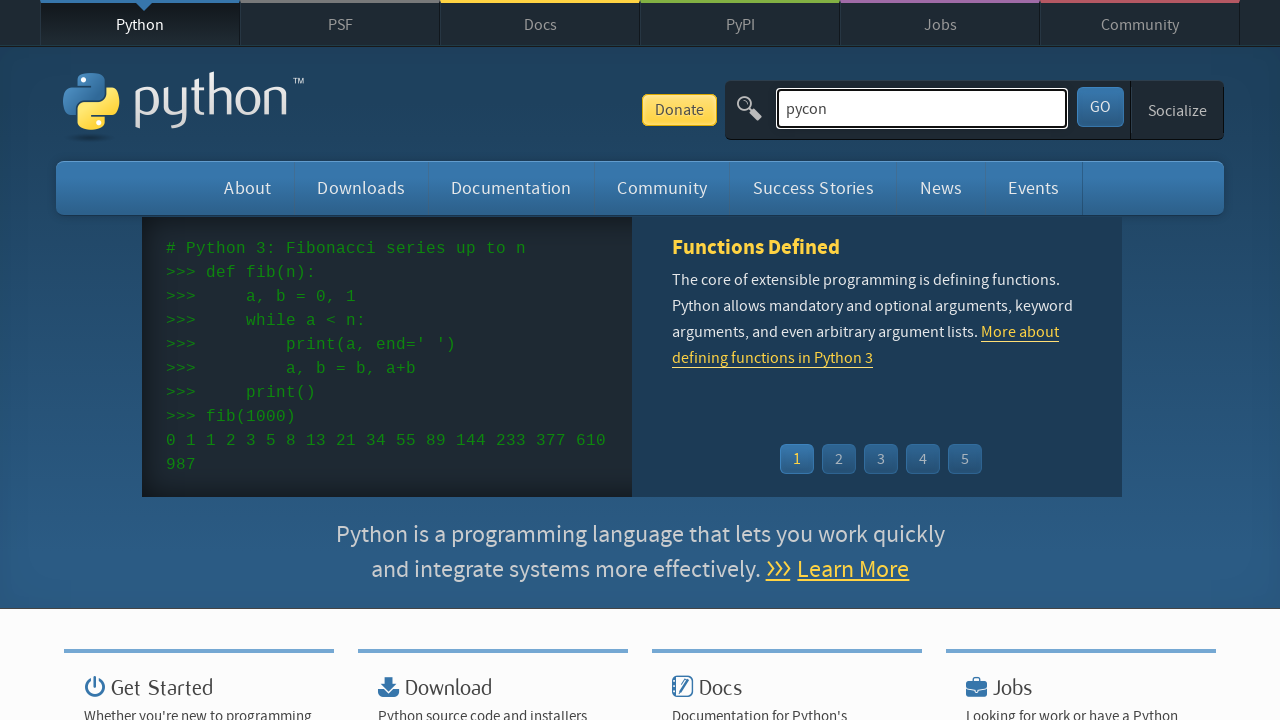

Submitted search form by pressing Enter on input[name='q']
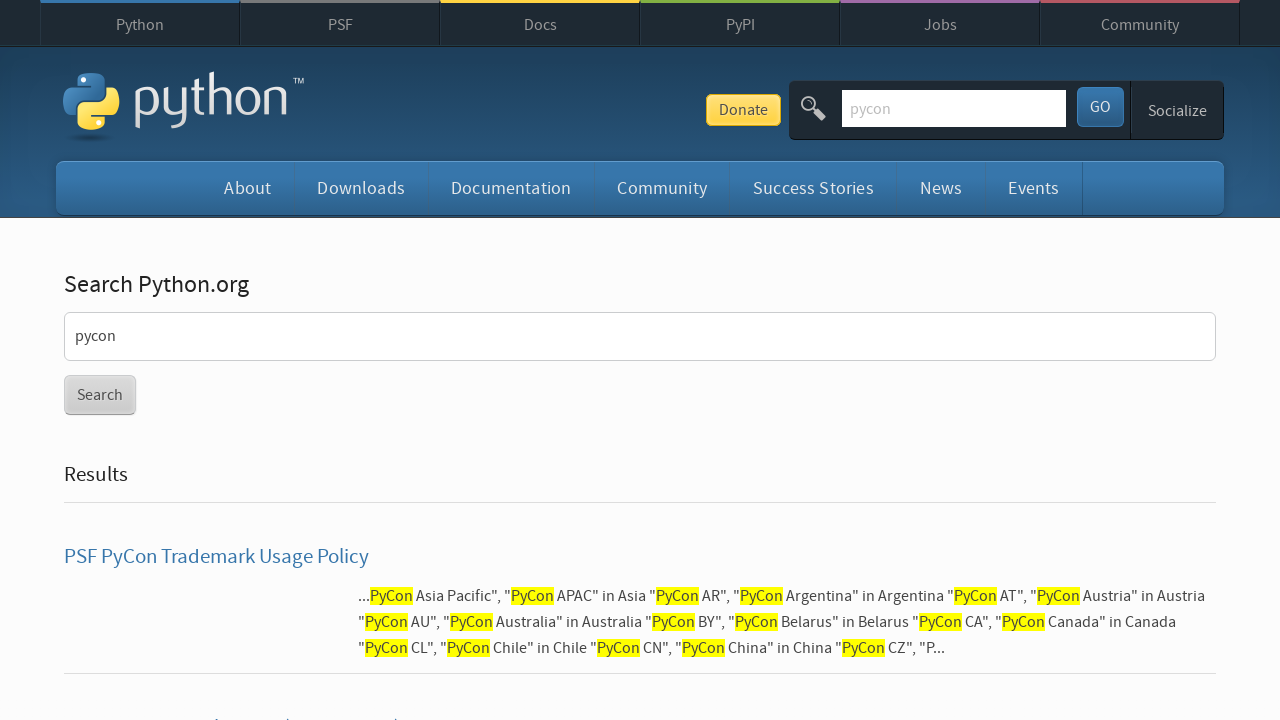

Search results page loaded successfully
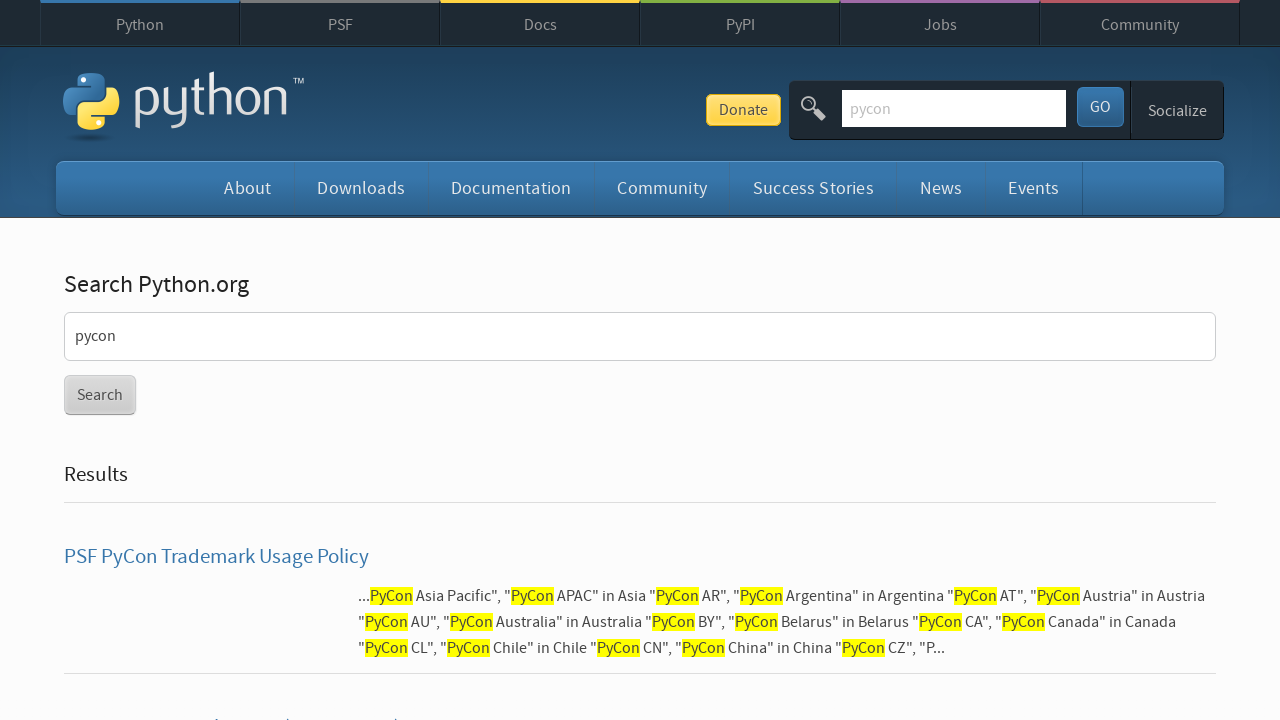

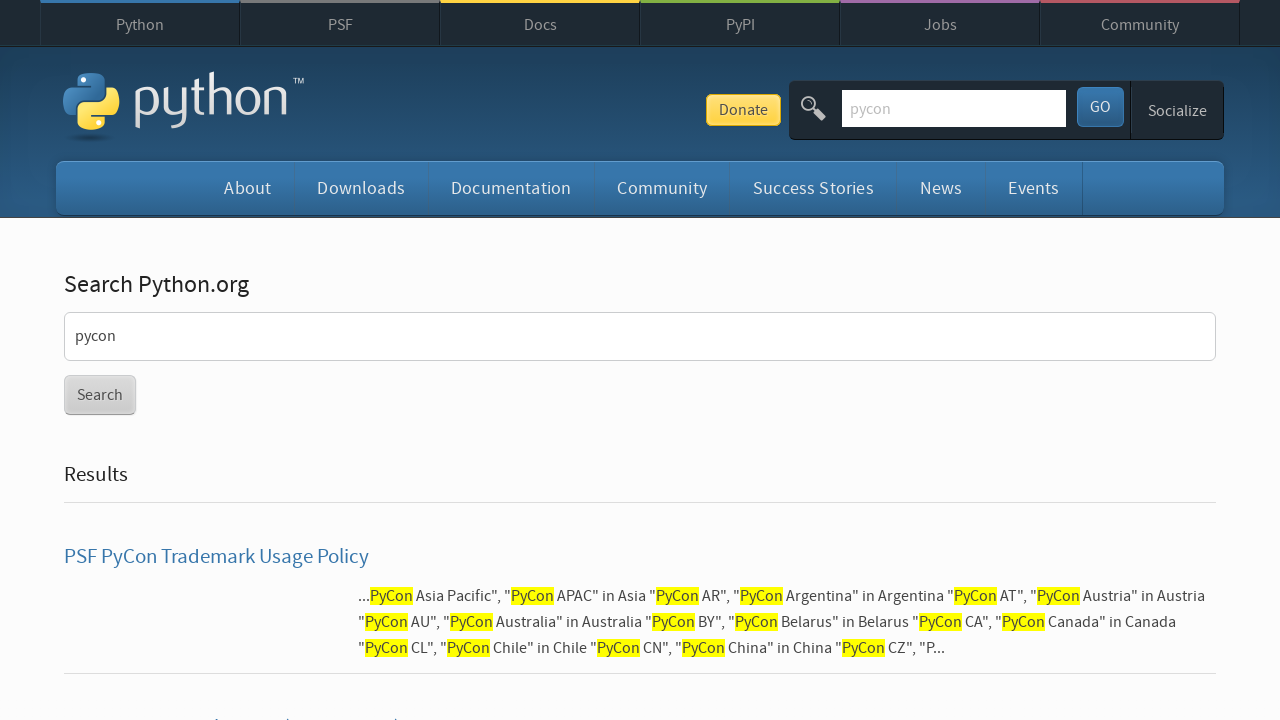